Tests sorting the Due column in ascending order using semantic class locators on table2 for better cross-browser compatibility

Starting URL: http://the-internet.herokuapp.com/tables

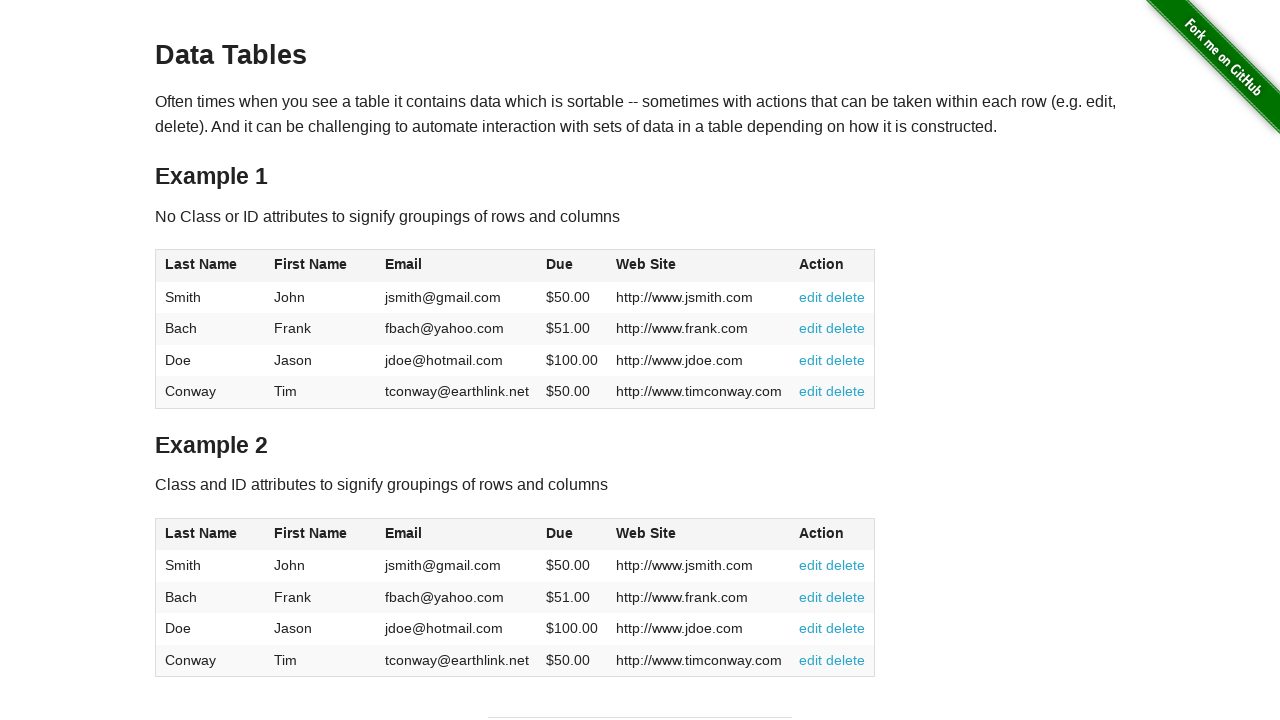

Clicked Due column header in table2 to sort in ascending order at (560, 533) on #table2 thead .dues
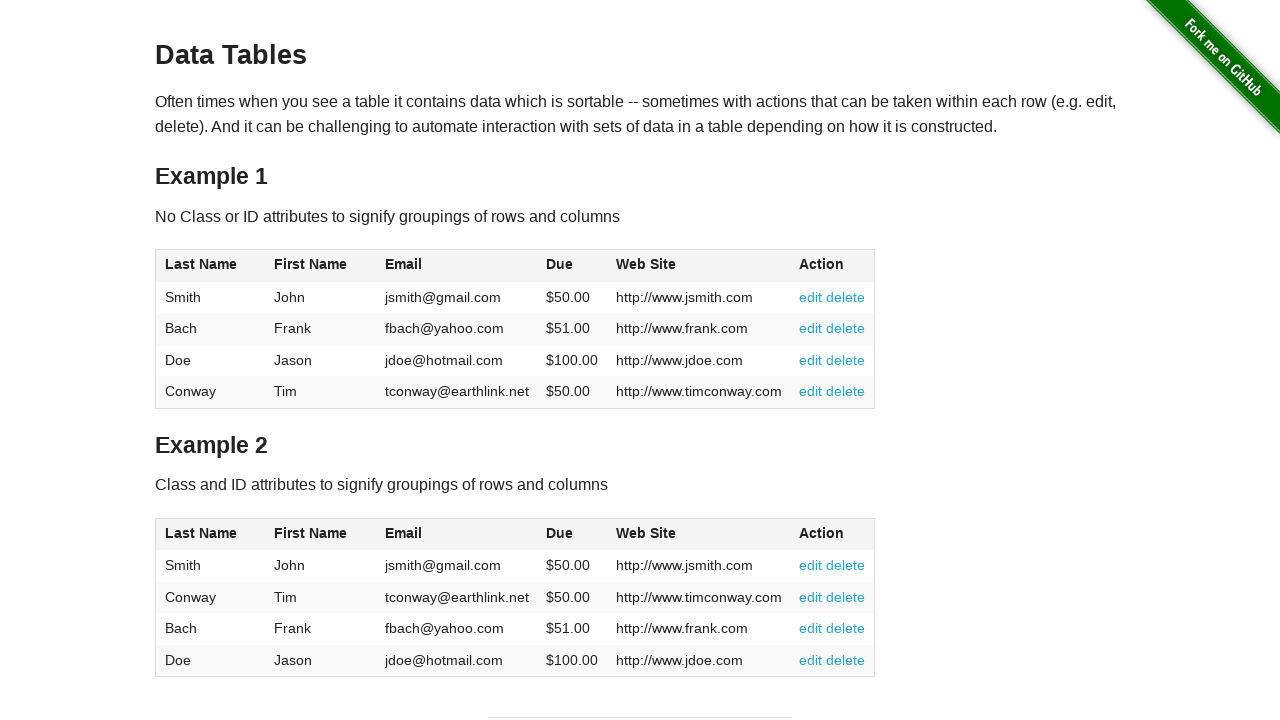

Due column values loaded in table2 tbody
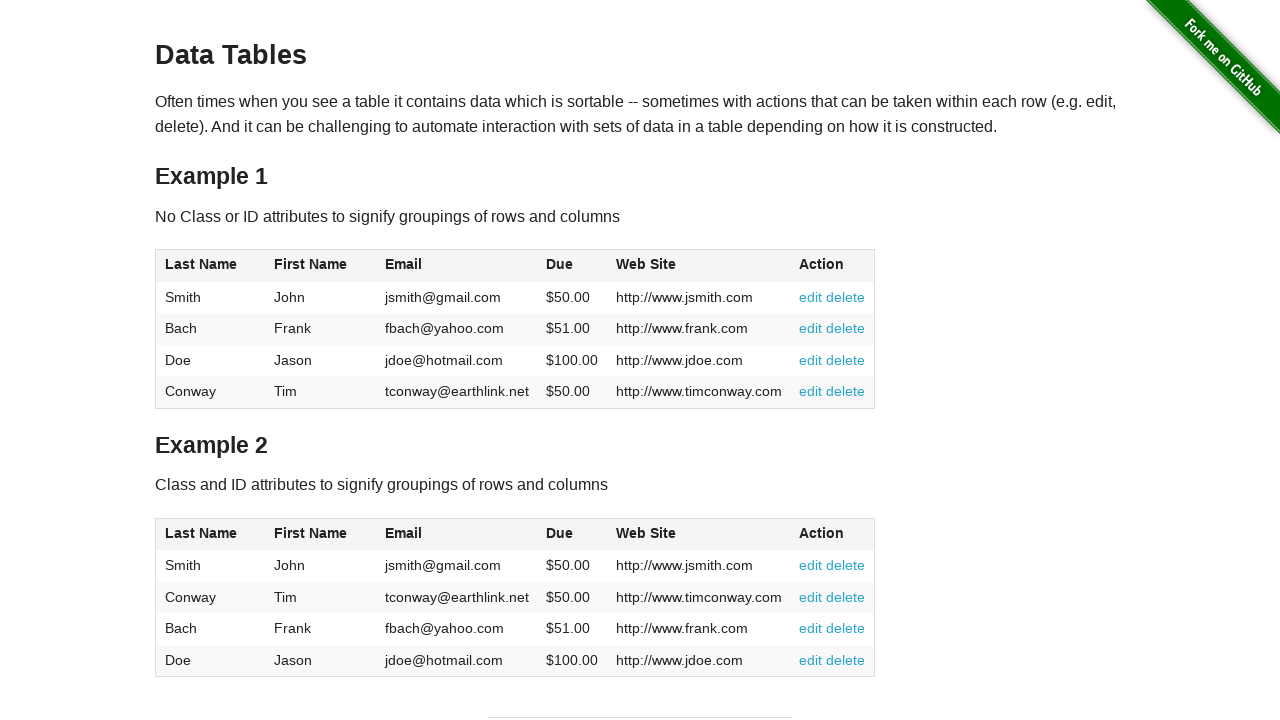

Extracted 4 Due values from table2: [50.0, 50.0, 51.0, 100.0]
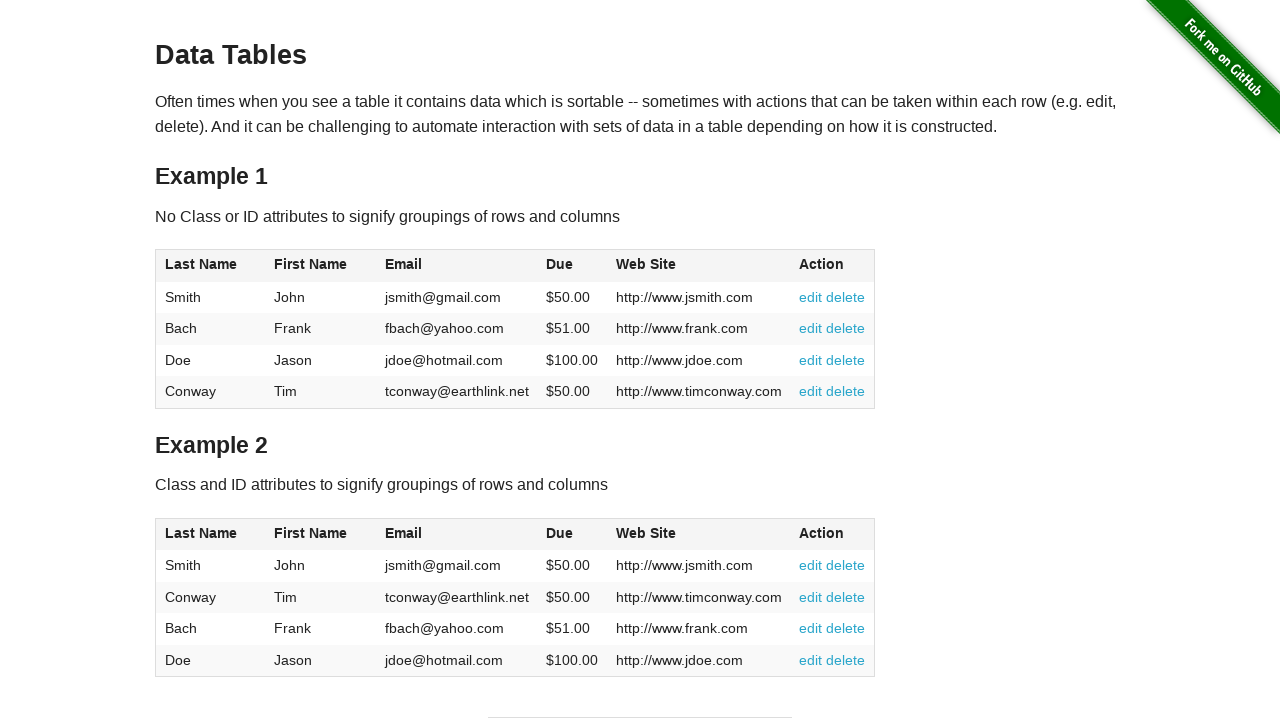

Verified Due column is sorted in ascending order
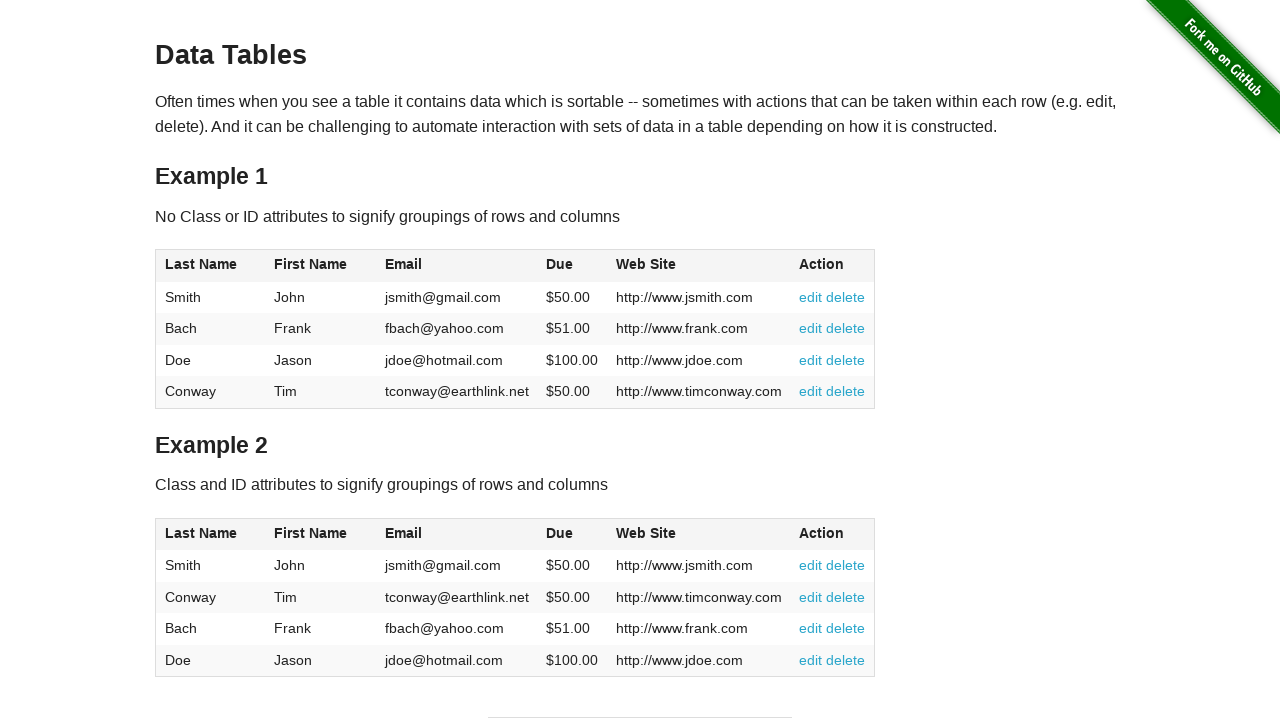

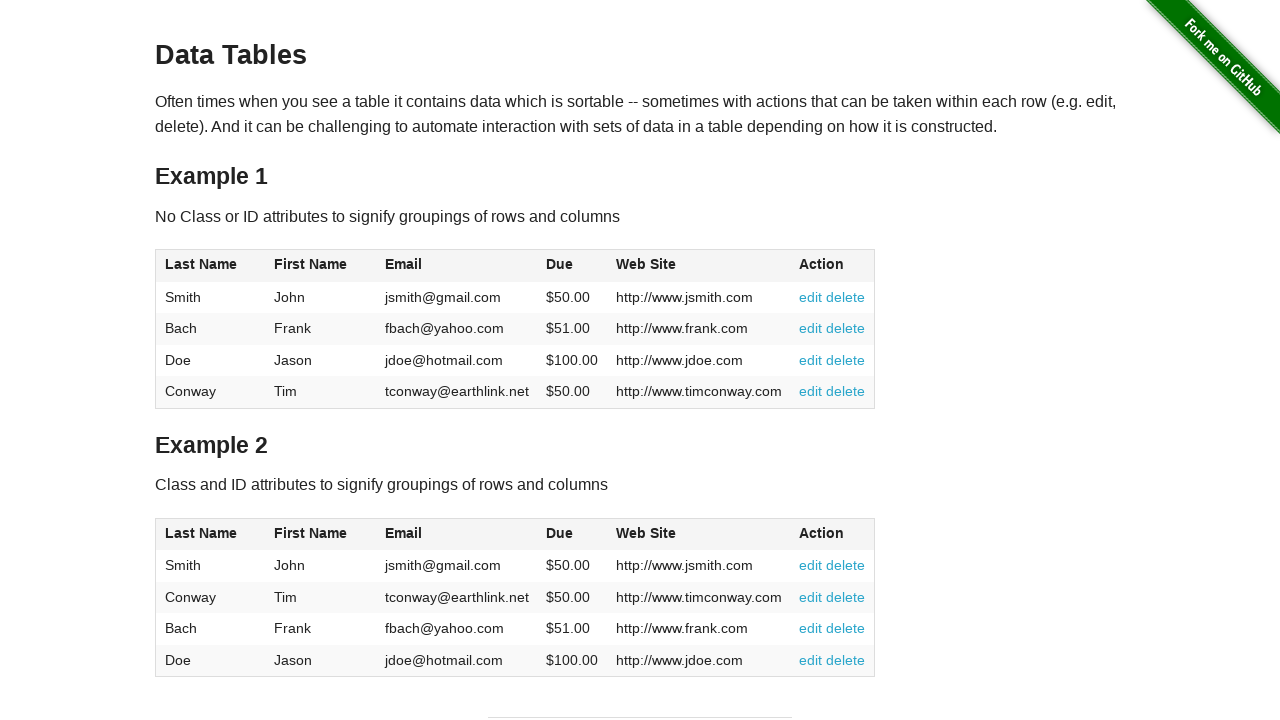